Navigates to Rahul Shetty Academy's practice page, switches to an iframe, and clicks the Home link within the iframe

Starting URL: https://rahulshettyacademy.com/AutomationPractice/

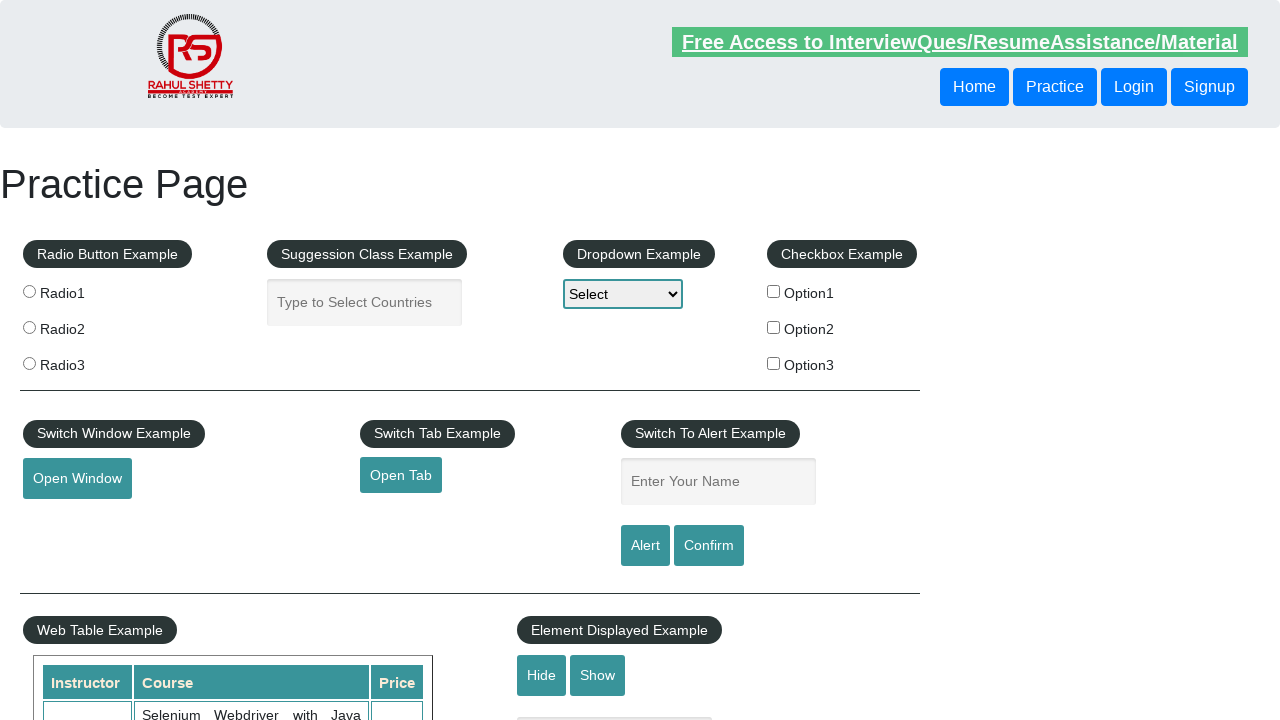

Waited 4 seconds for page to load
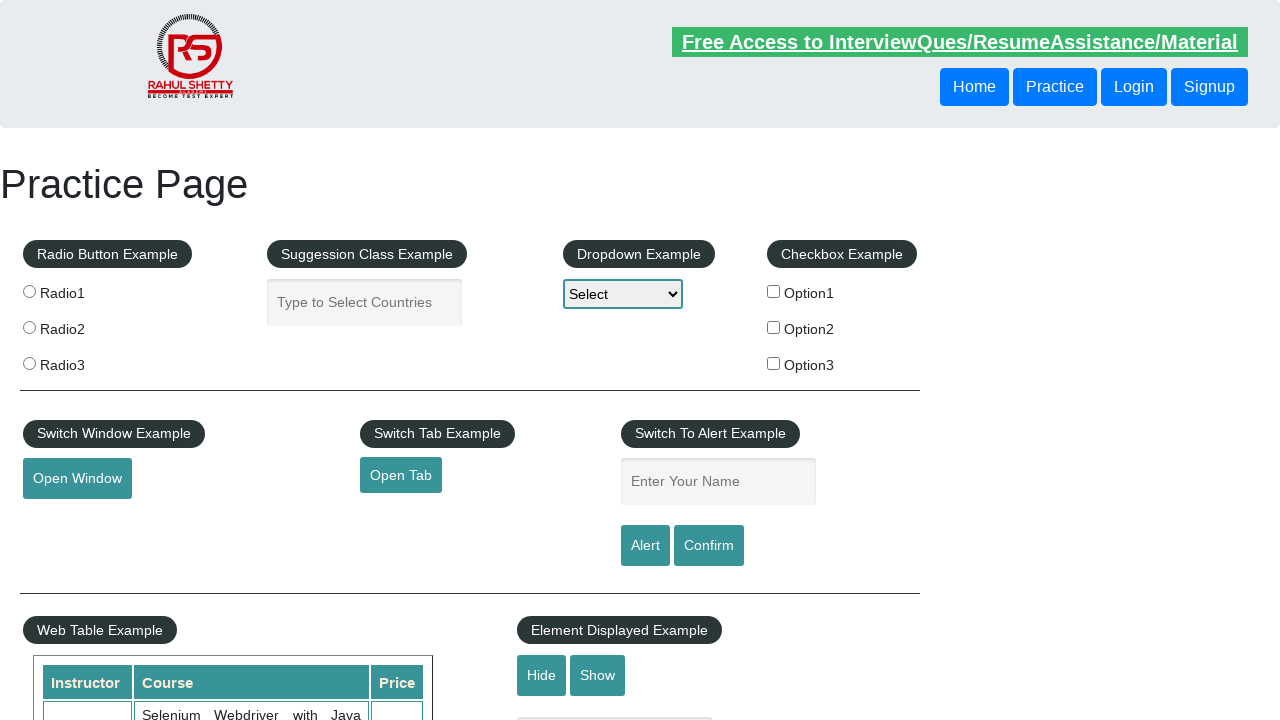

Located all iframes with id 'courses-iframe'
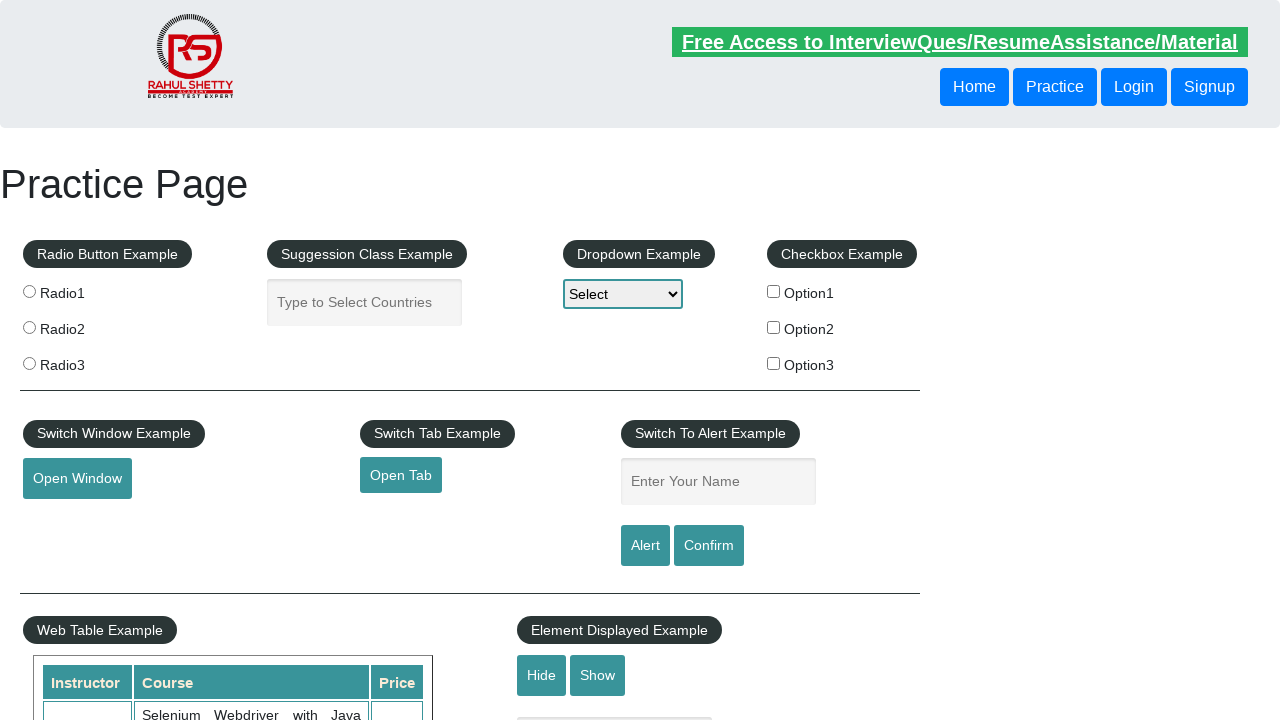

Clicked Home link in iframe 0 at (73, 360) on text=Home
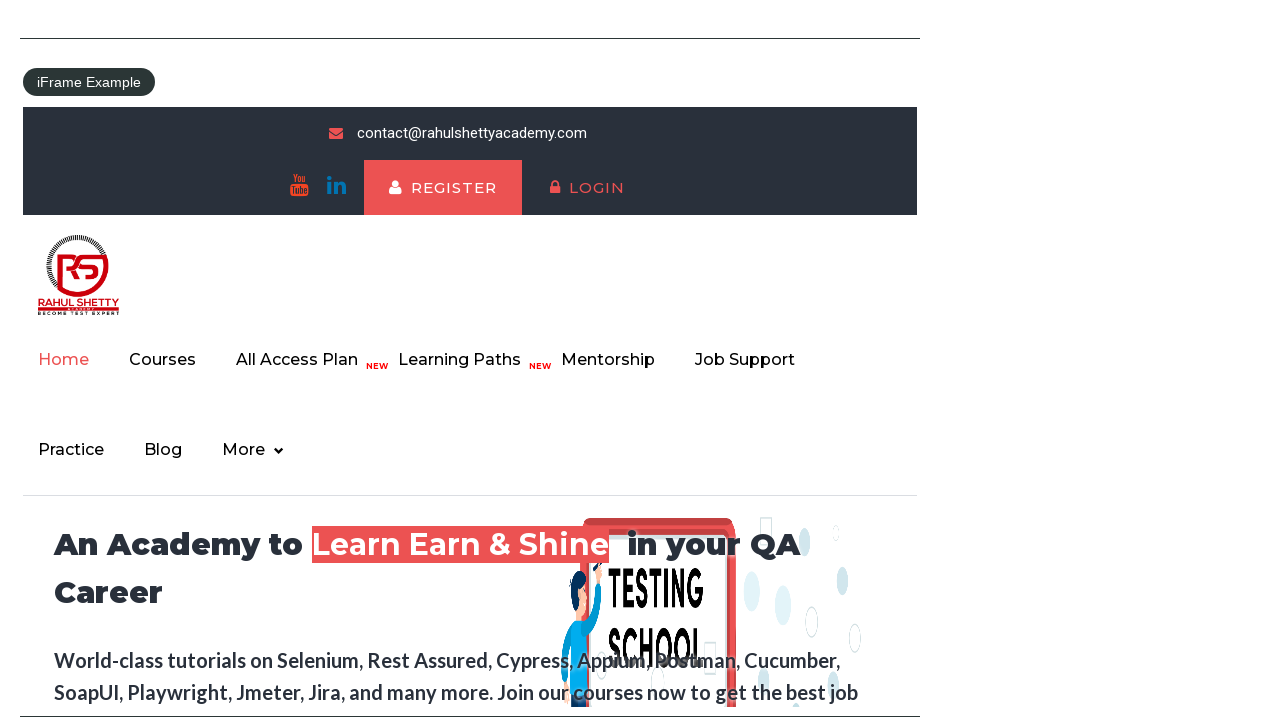

Waited 3 seconds after clicking Home link
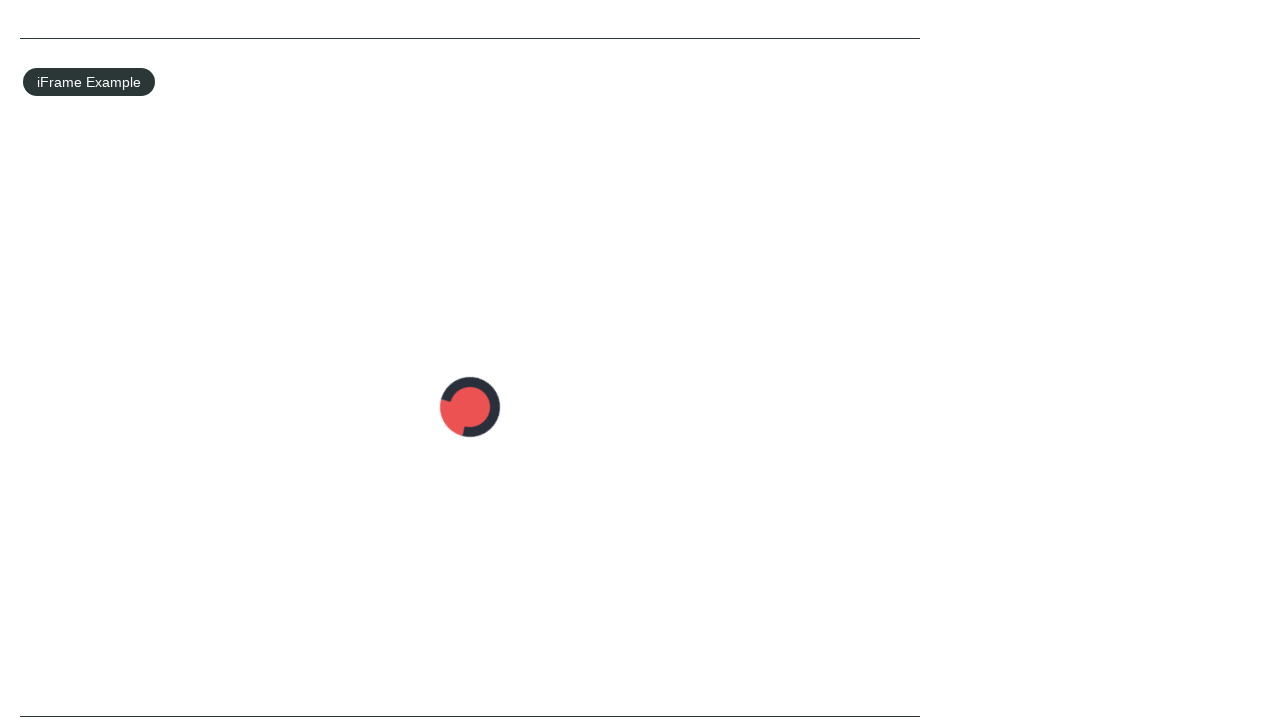

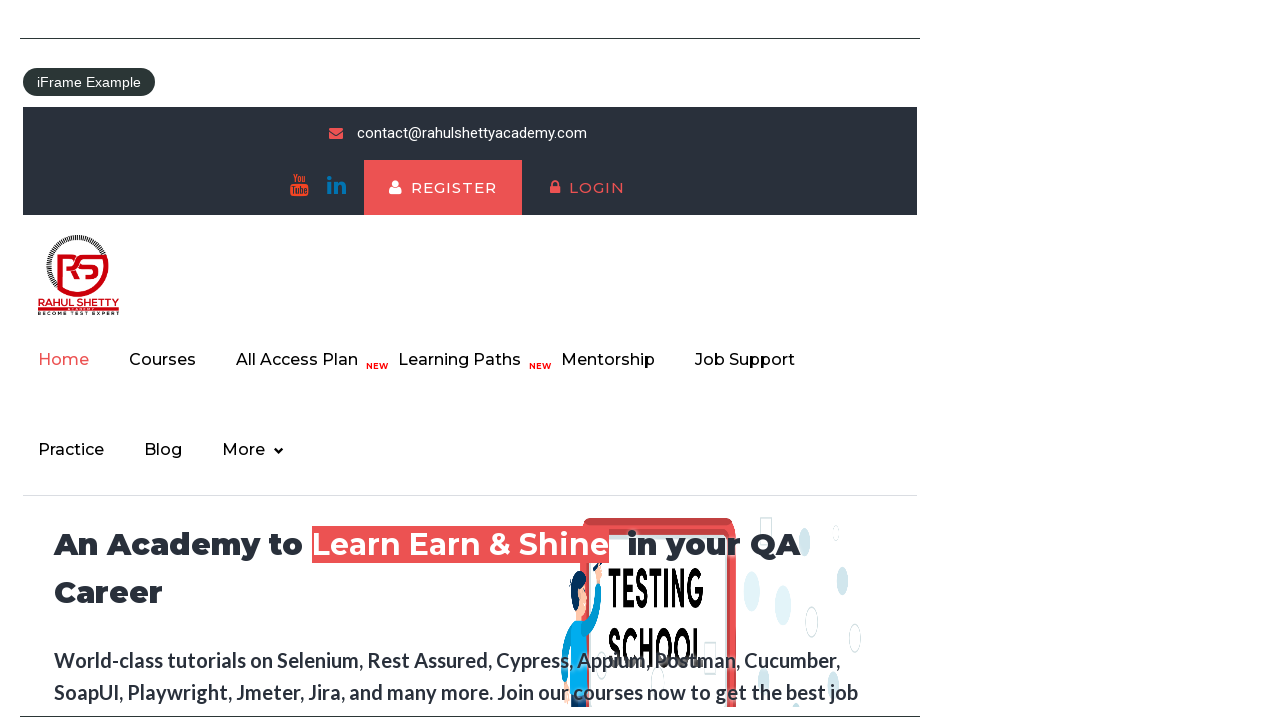